Tests selecting a time control option on the Lichess chess website homepage by clicking on one of the available game modes.

Starting URL: https://lichess.org/

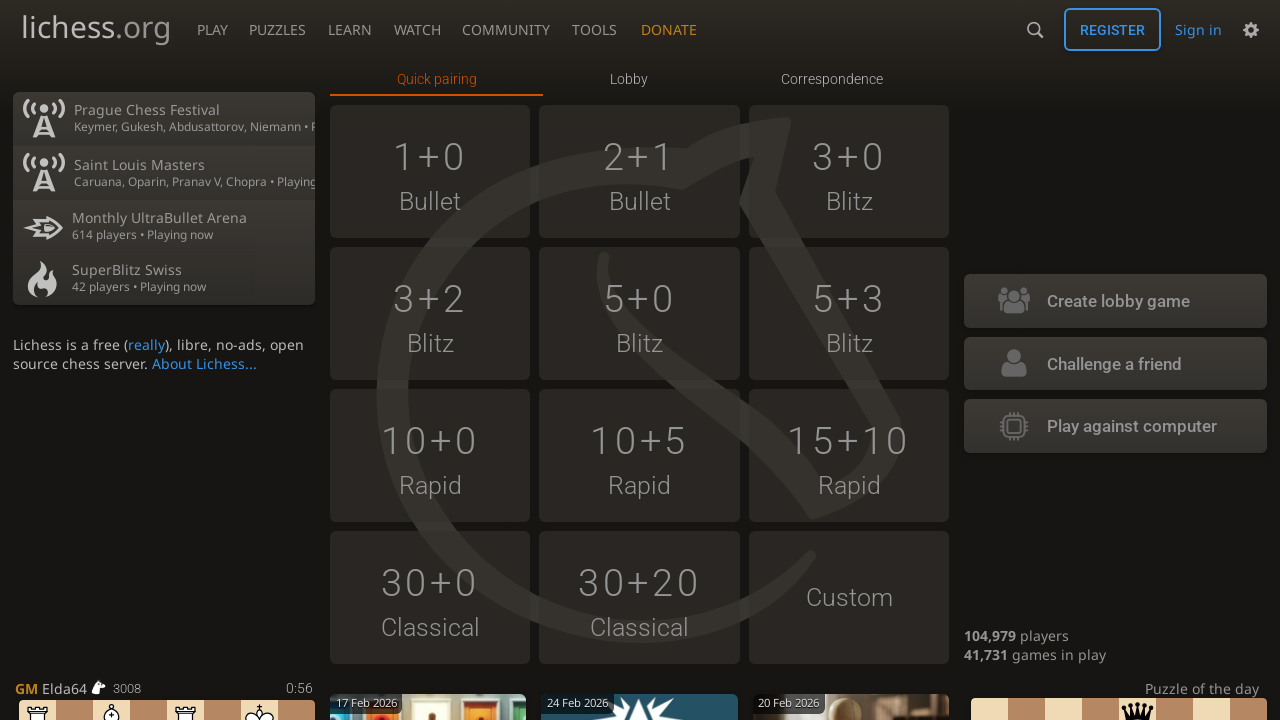

Waited for game mode options to load on Lichess homepage
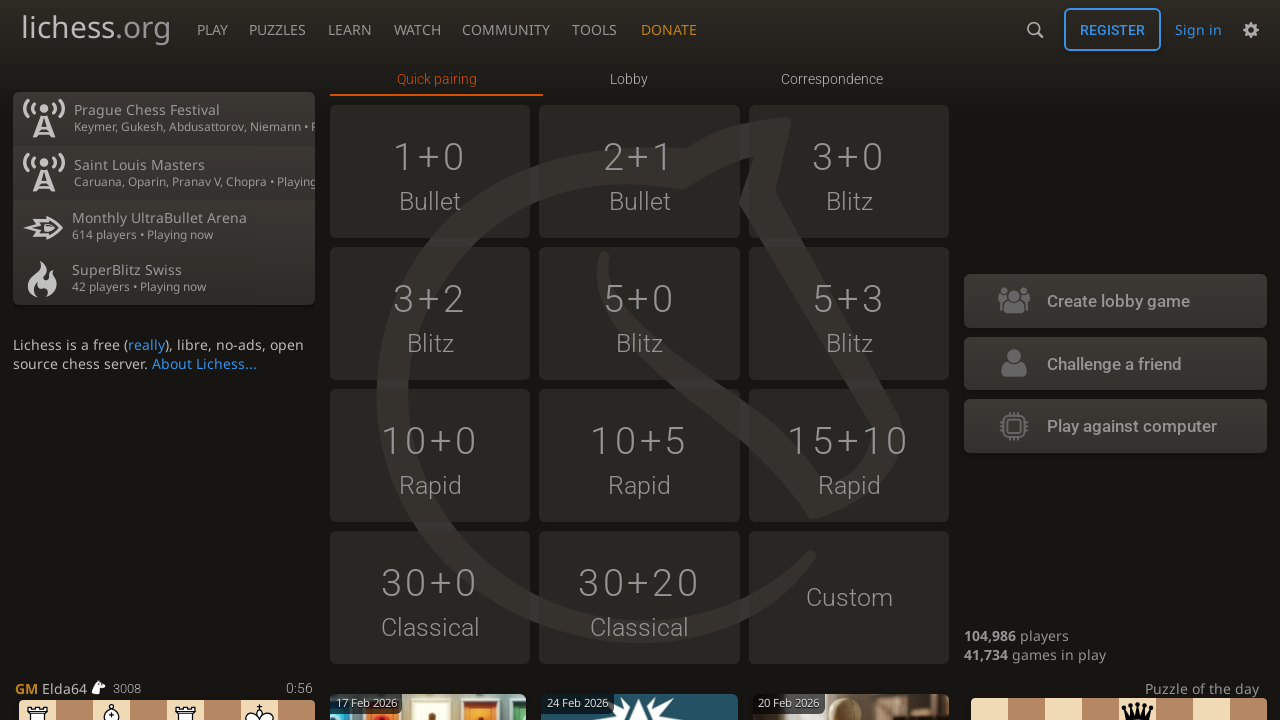

Clicked on time control option 3 to start a new game at (849, 171) on xpath=//*[@id="main-wrap"]/main/div[2]/div[2]/div[3]
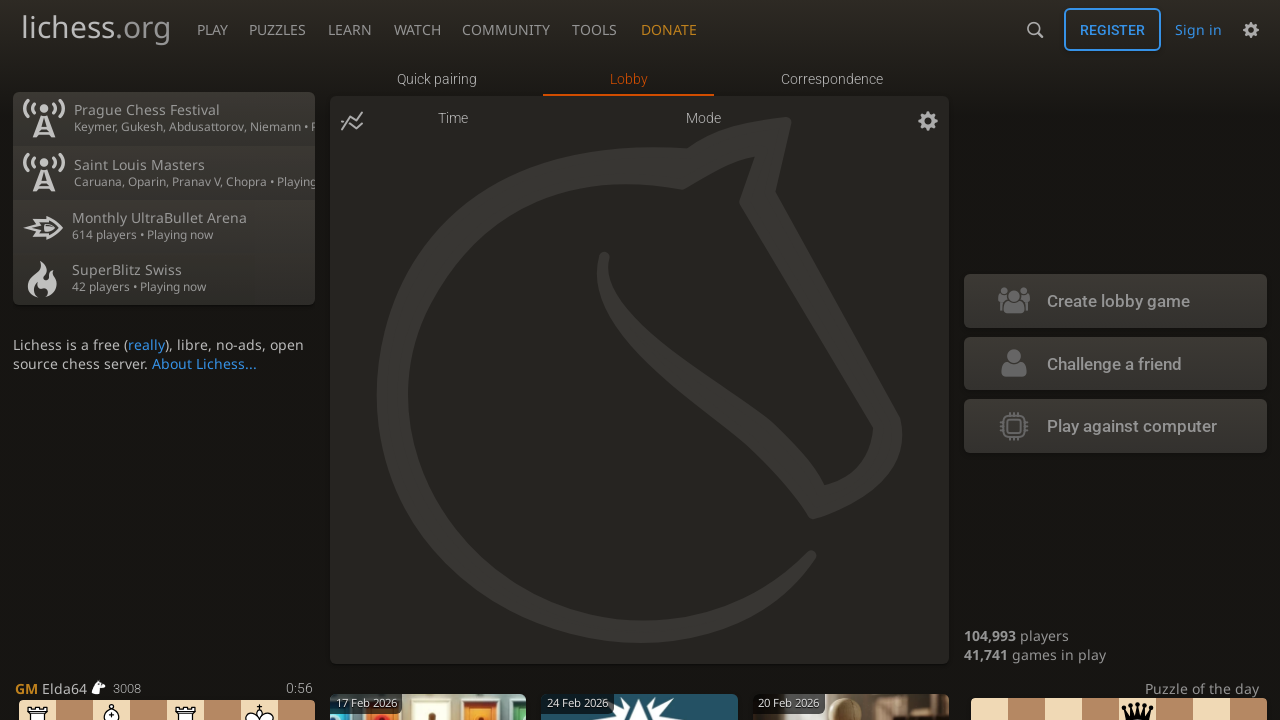

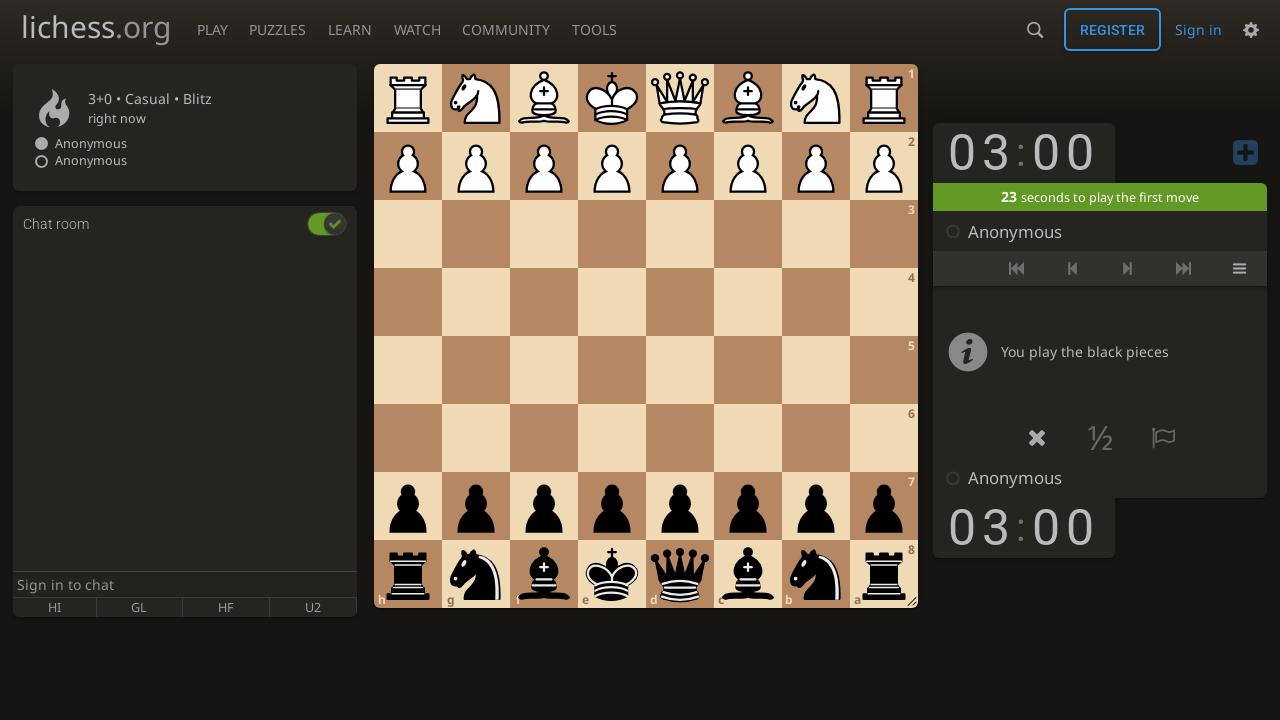